Tests AJAX functionality by clicking a button and verifying that dynamically loaded content appears

Starting URL: http://uitestingplayground.com/ajax

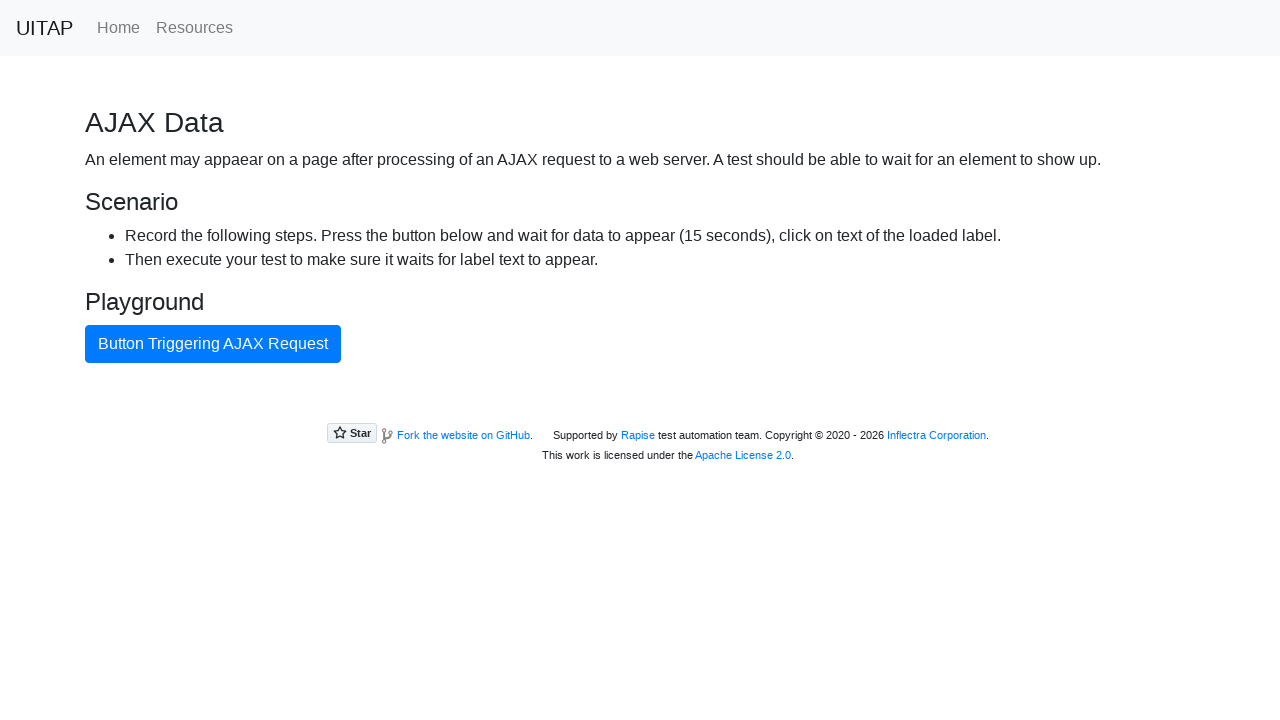

Clicked AJAX button to trigger data loading at (213, 344) on #ajaxButton
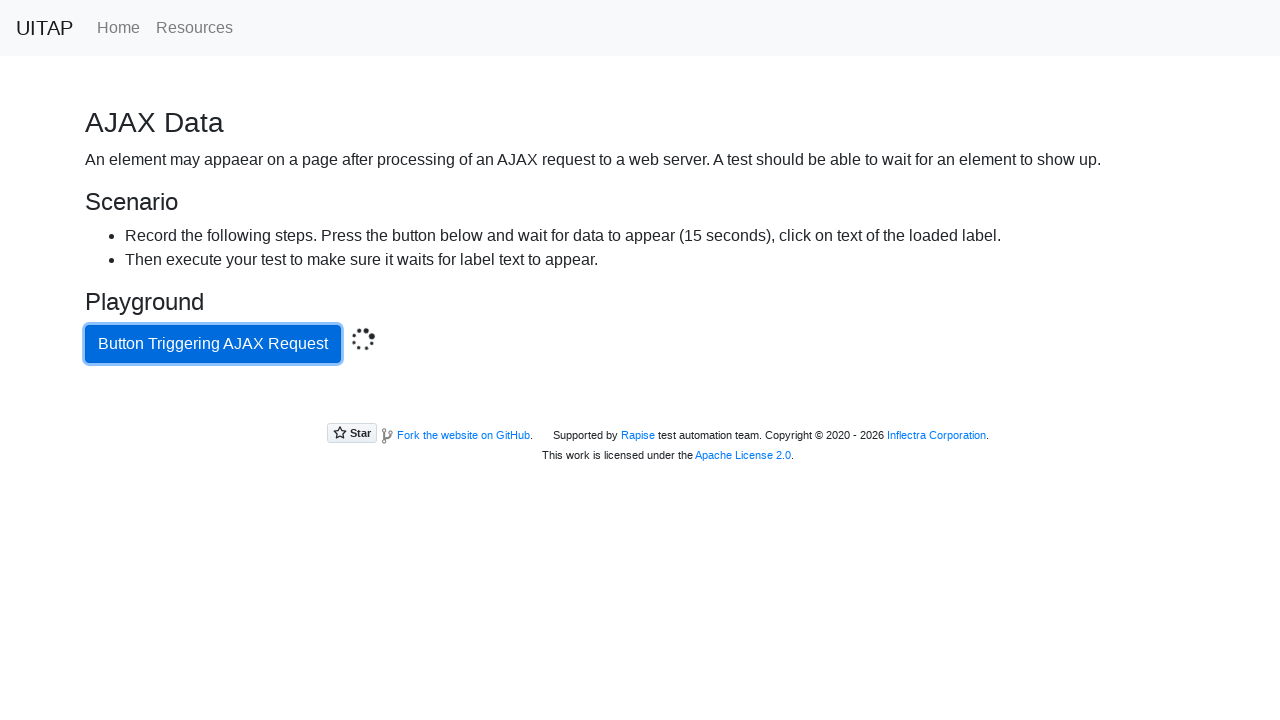

Waited for success message element to appear
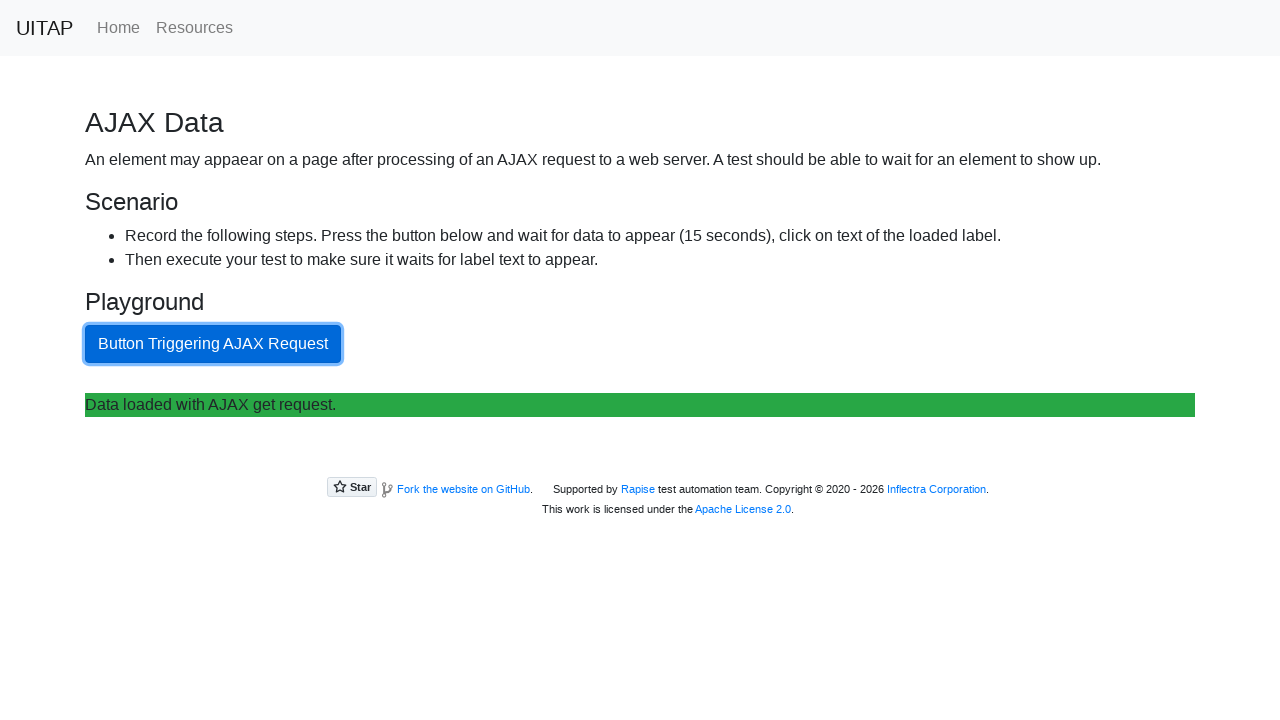

Retrieved text content from success message
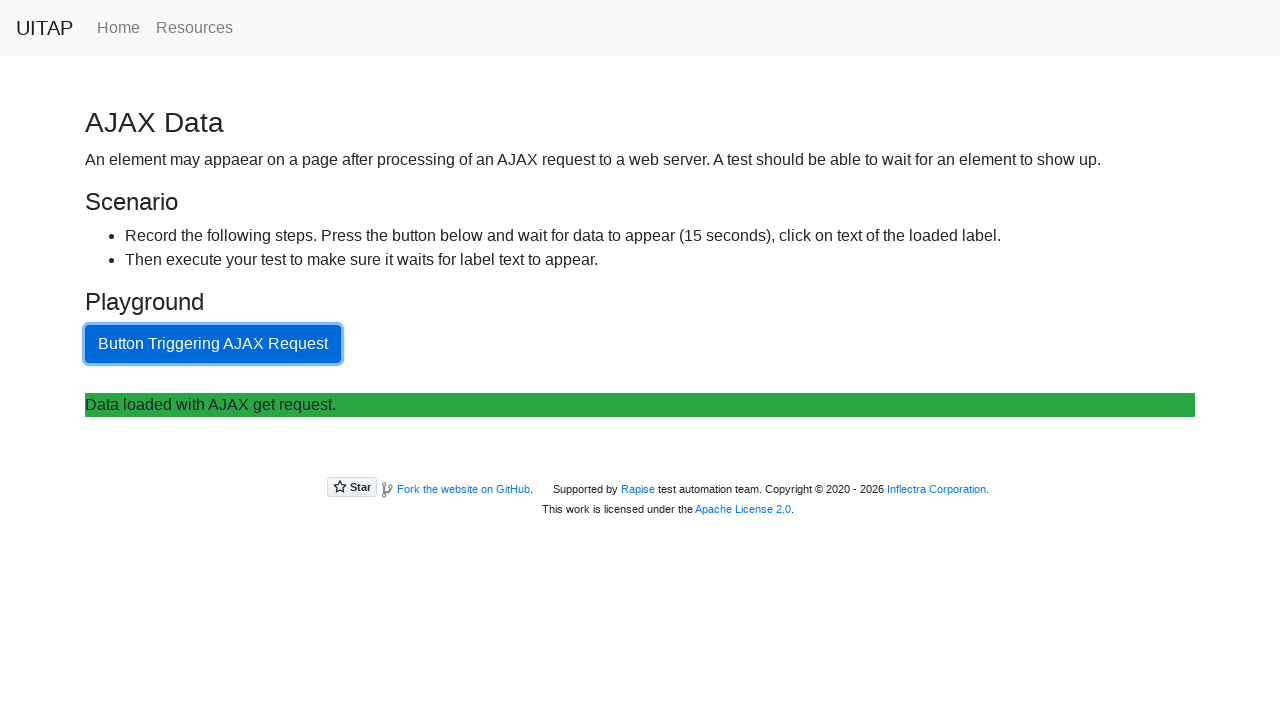

Verified that success message text matches expected content
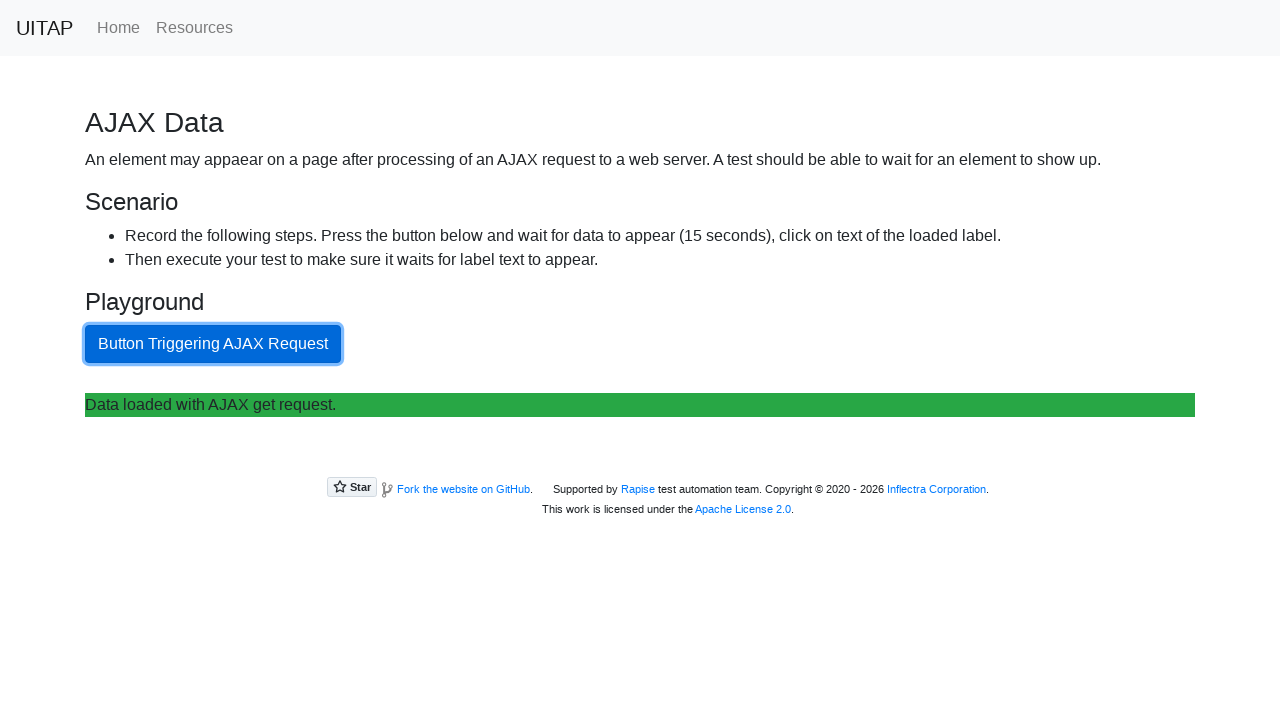

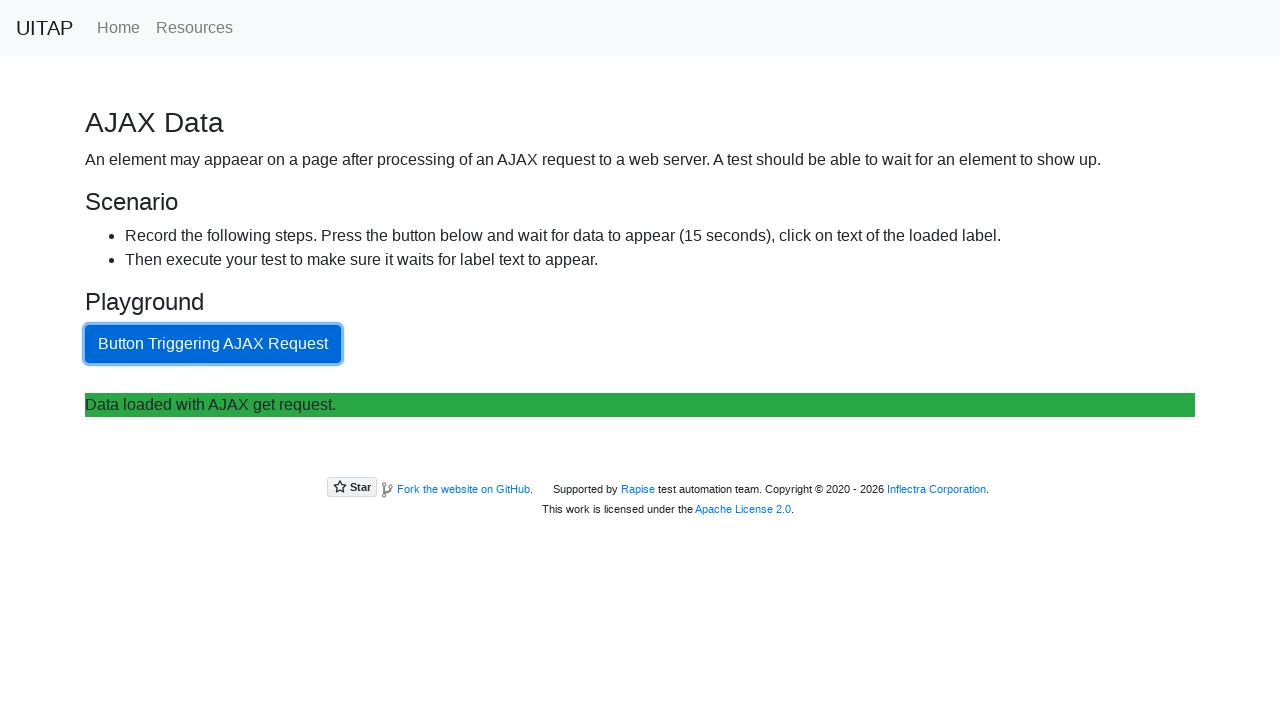